Tests window/tab switching functionality by clicking a link that opens a new window and switching to it

Starting URL: https://the-internet.herokuapp.com/windows

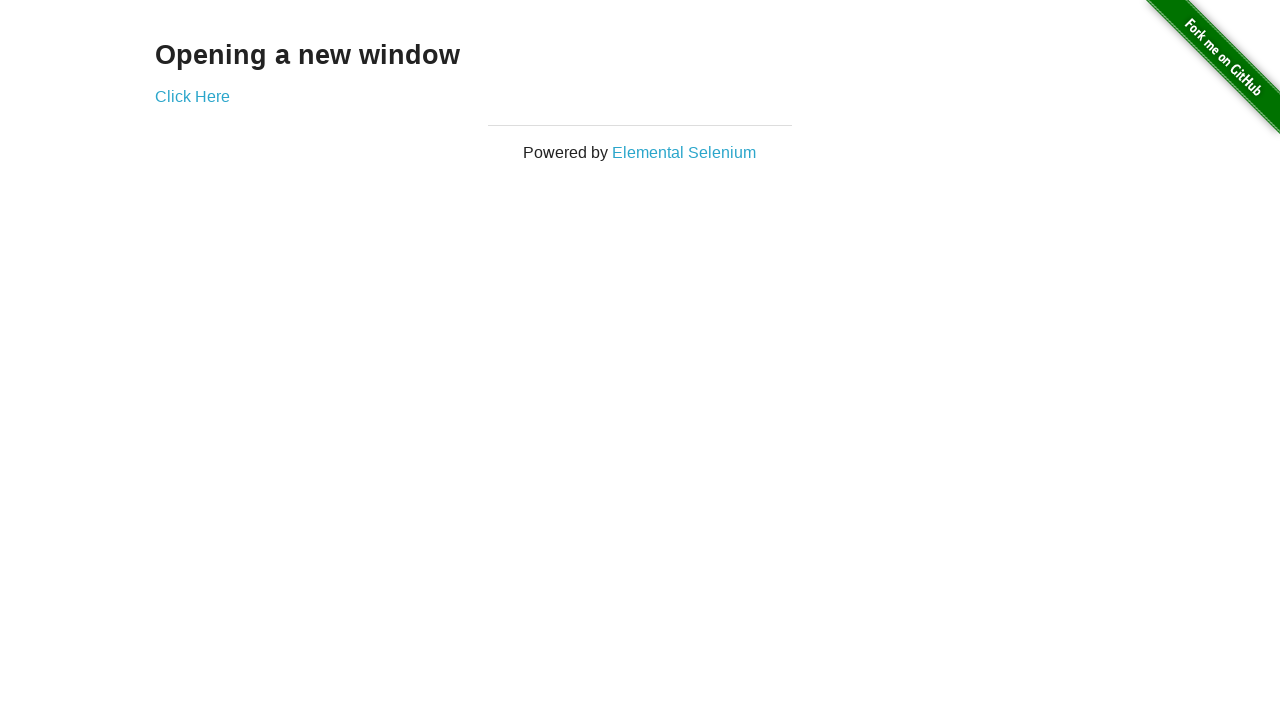

Clicked link that opens new window/tab at (192, 96) on xpath=//a[text()='Click Here']
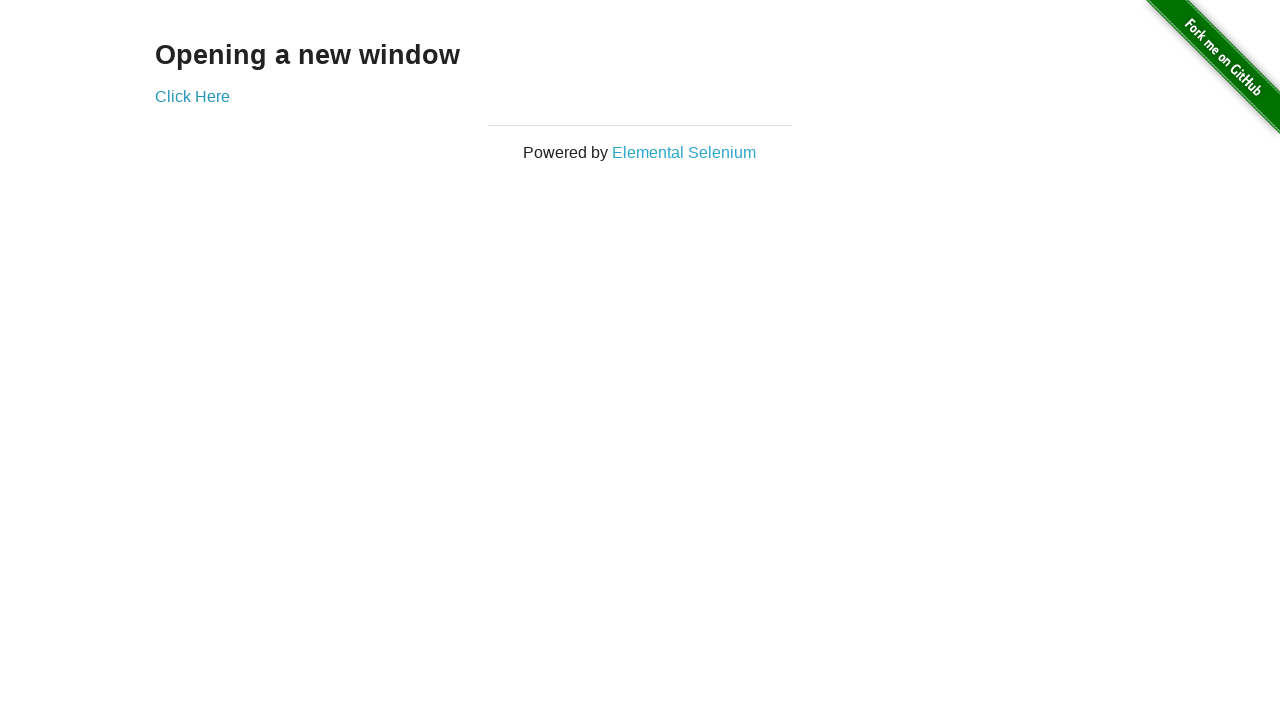

Waited for new page to open
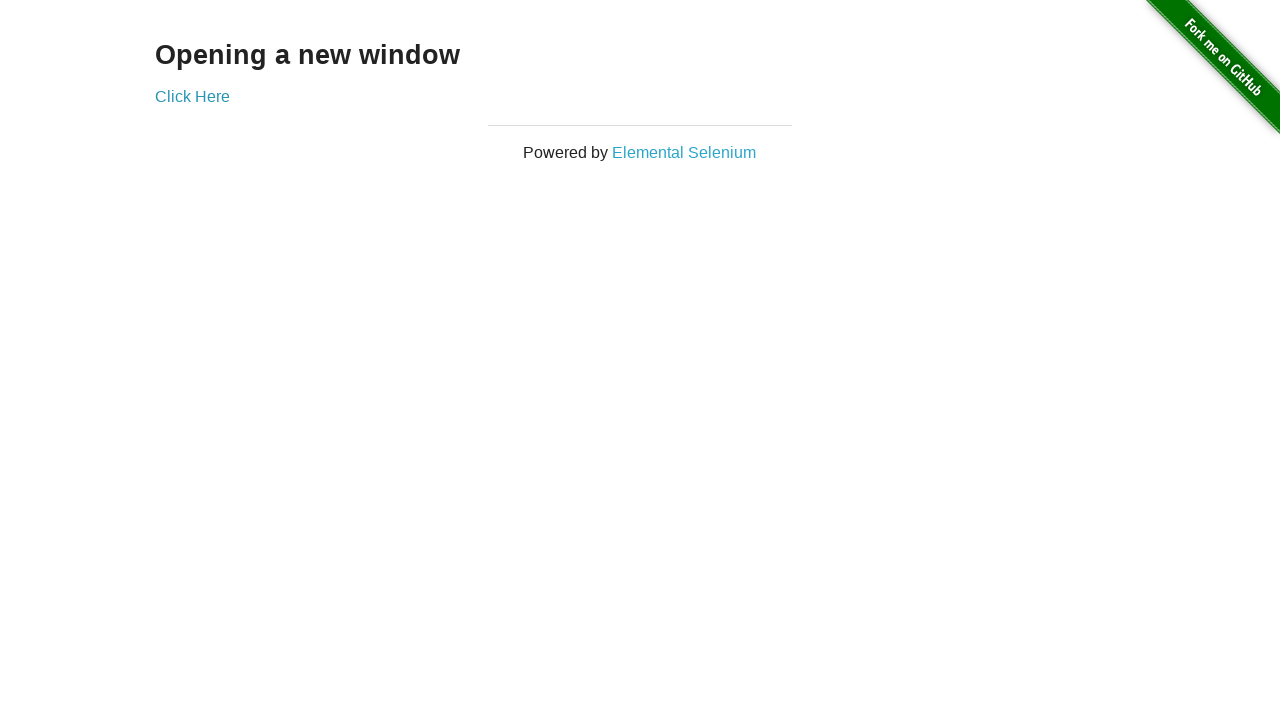

Retrieved all pages from context
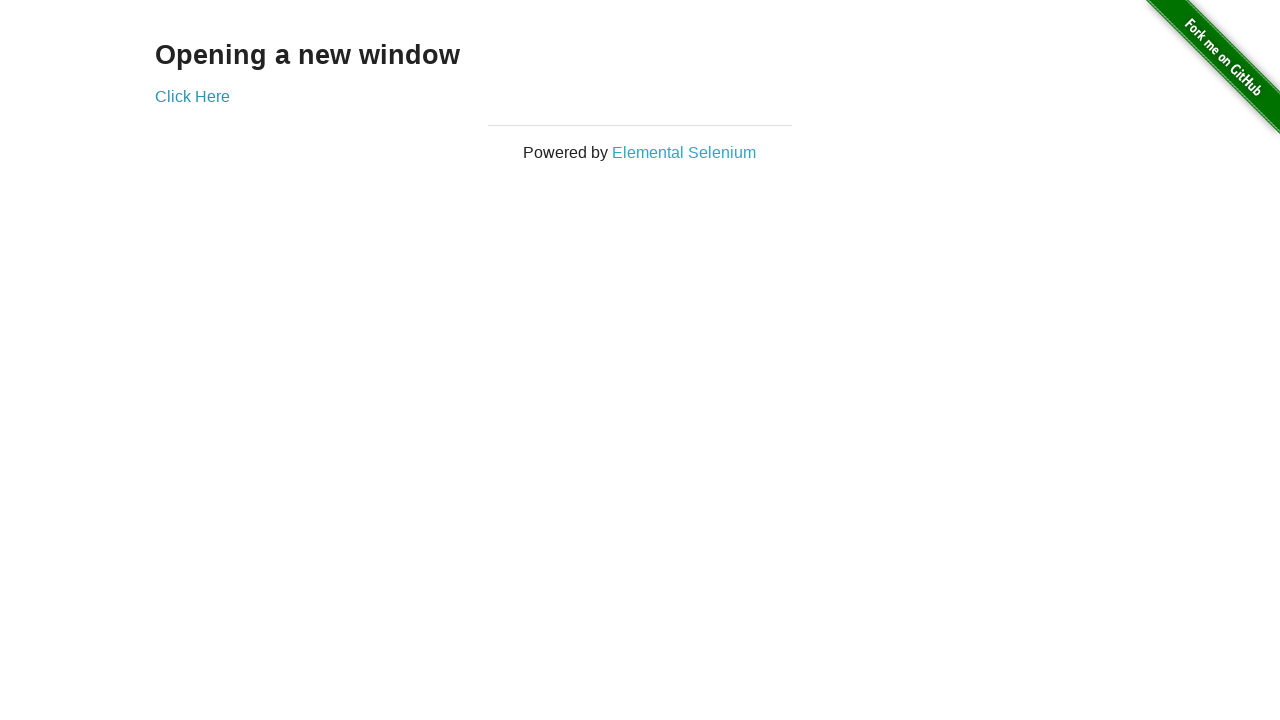

Found new window/tab in context
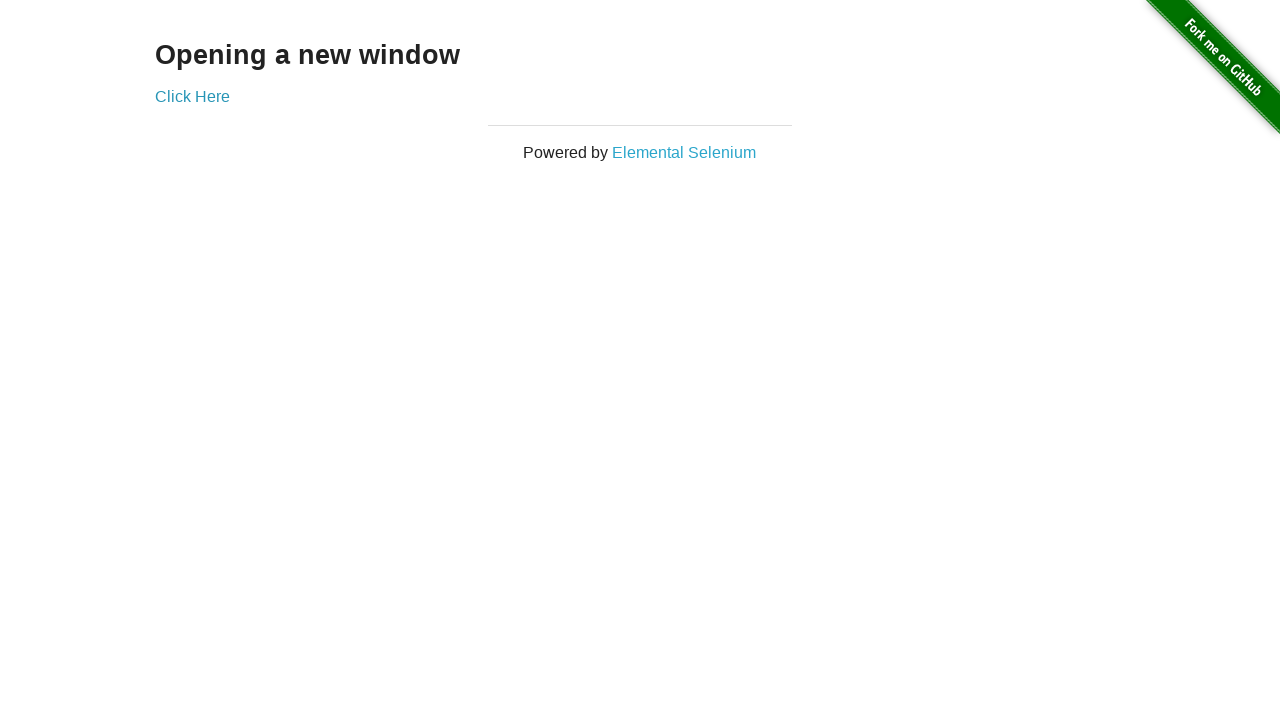

Waited for new page to load completely
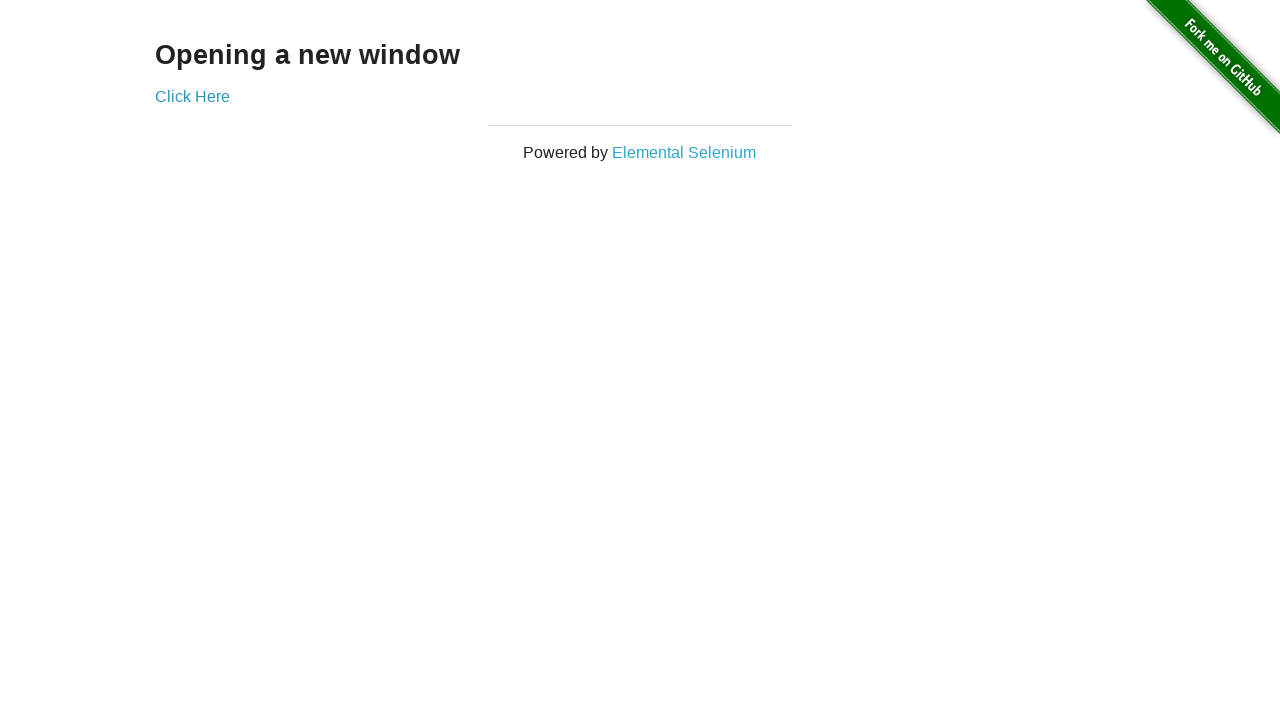

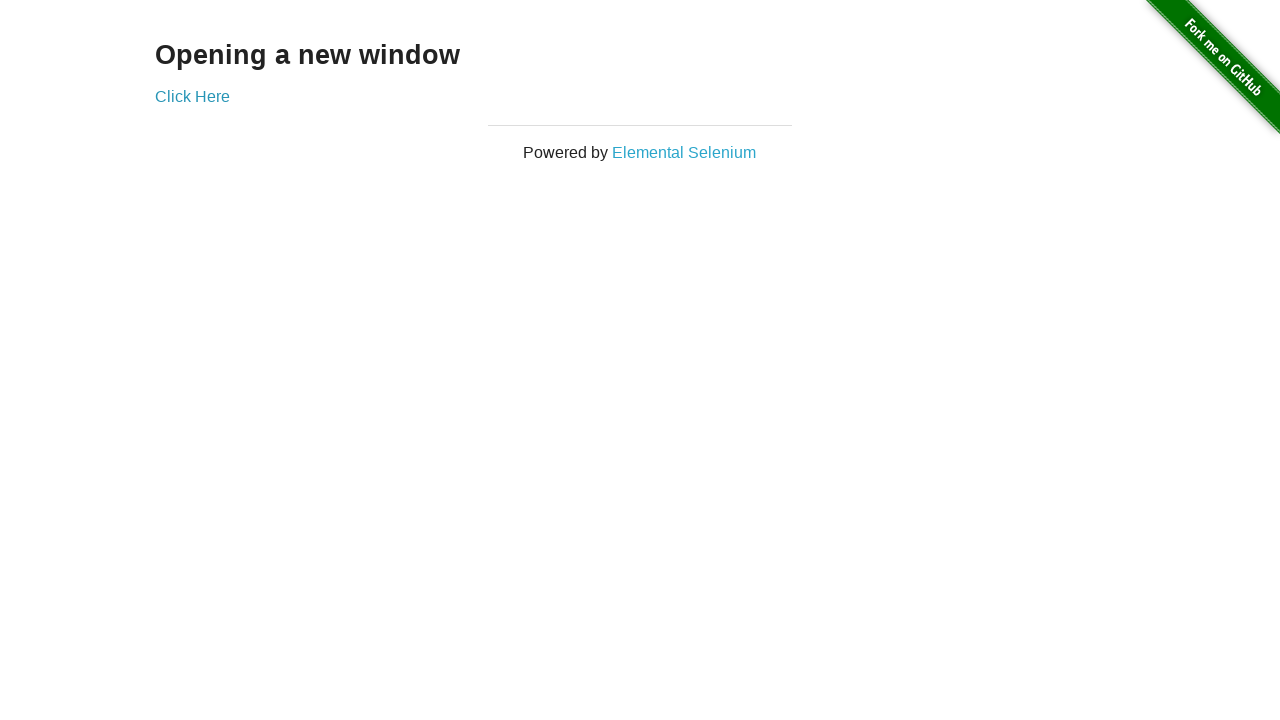